Tests iframe switching and alert handling on W3Schools try-it editor by clicking a button inside an iframe and accepting the resulting alert

Starting URL: https://www.w3schools.com/jsref/tryit.asp?filename=tryjsref_alert2

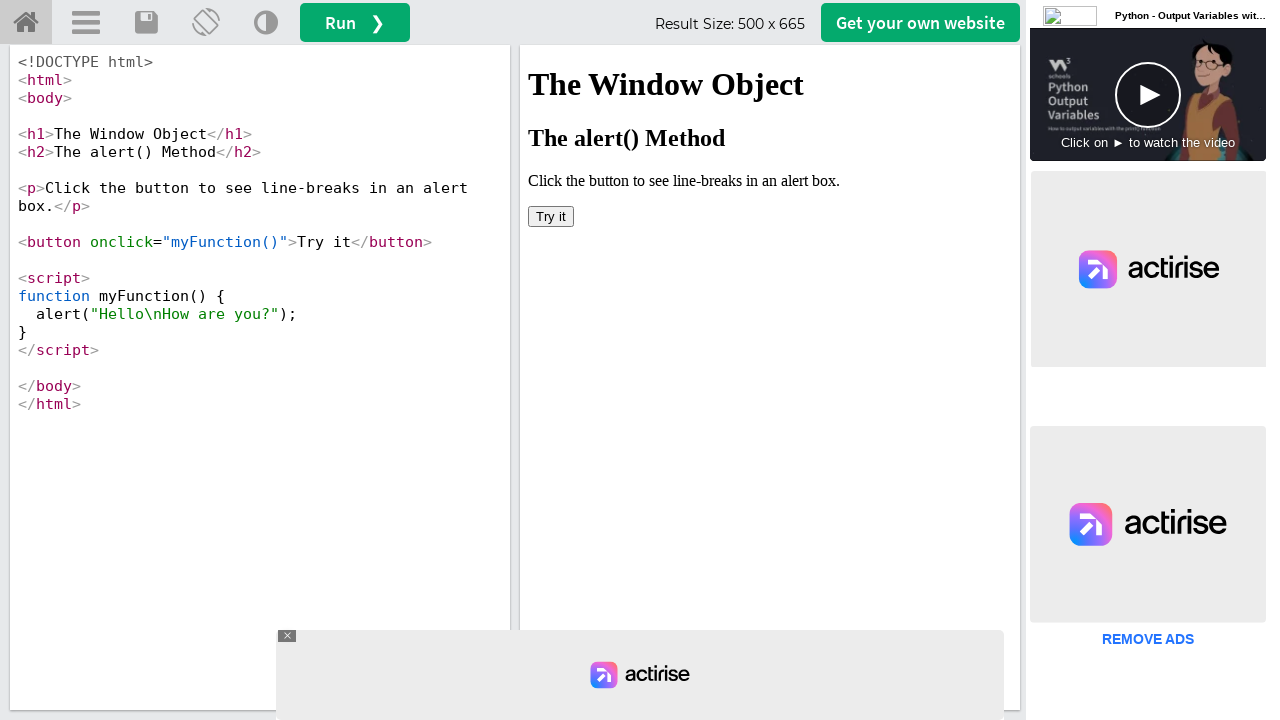

Waited for W3Schools try-it editor page to load (#tryhome selector)
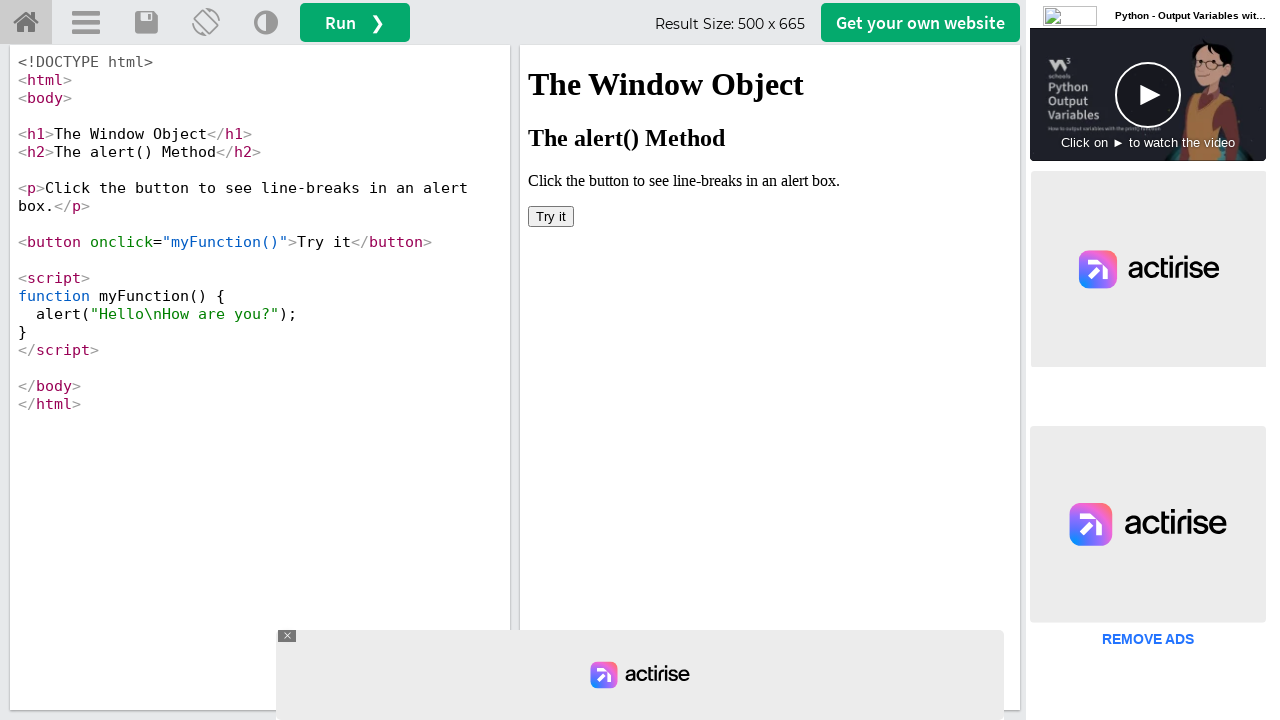

Selected second iframe (index 1) from page.frames
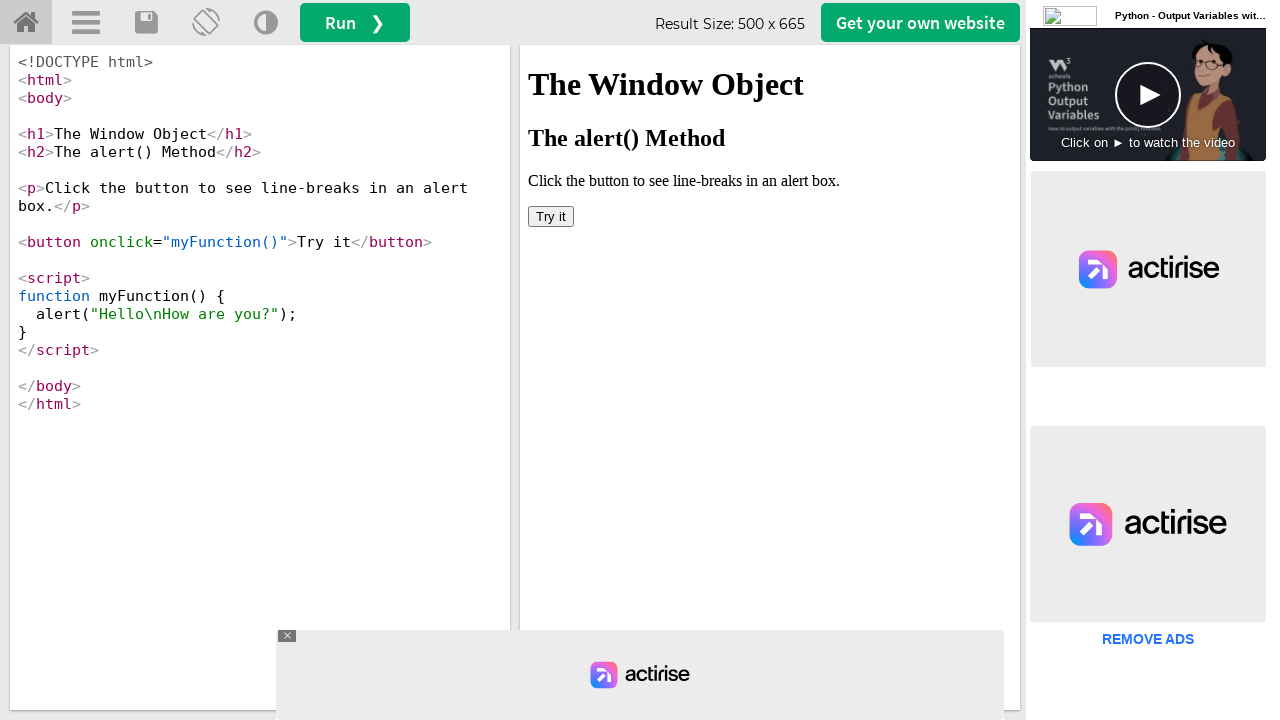

Waited for 'Try it' button to be available in iframe
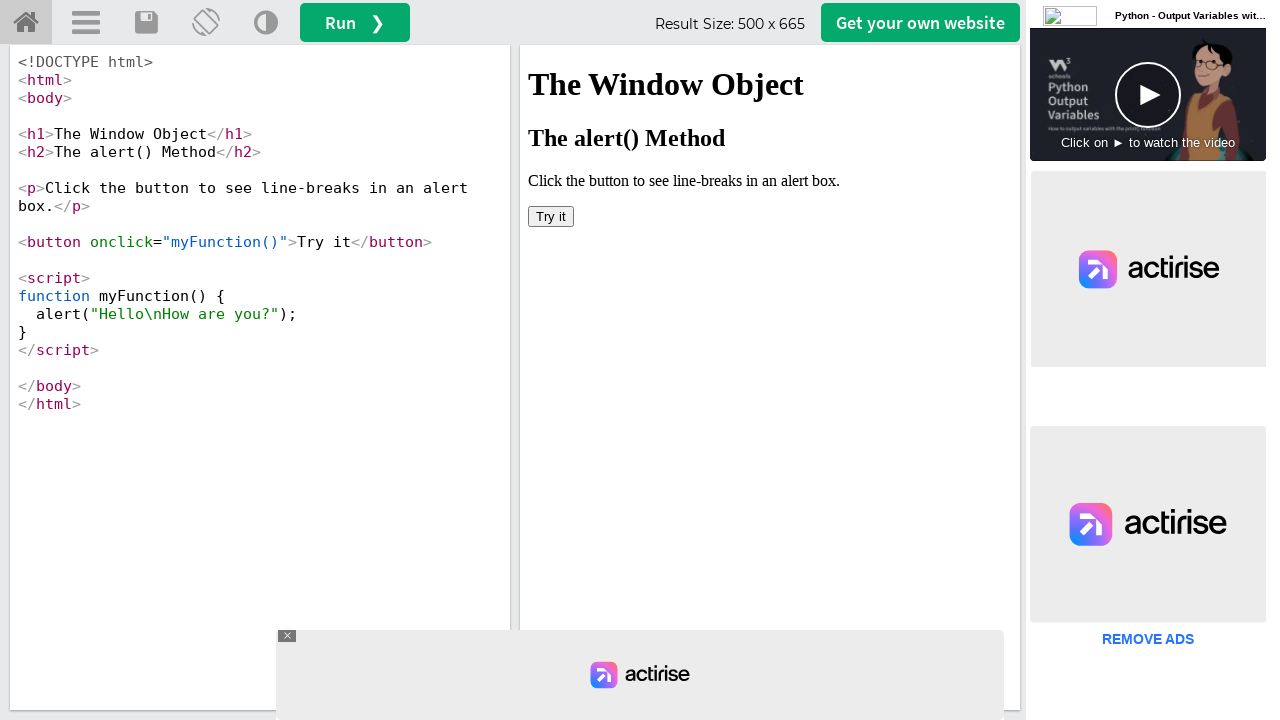

Clicked 'Try it' button inside iframe at (551, 216) on button:has-text('Try it')
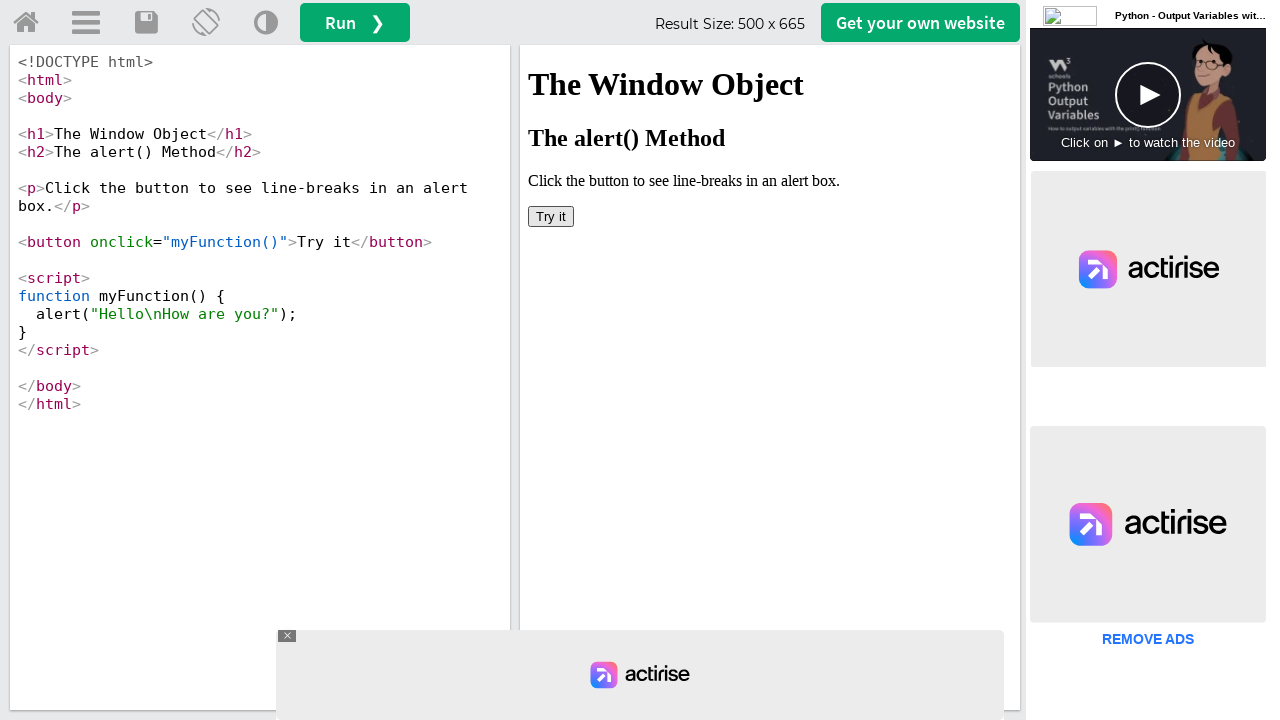

Set up dialog handler to accept alerts
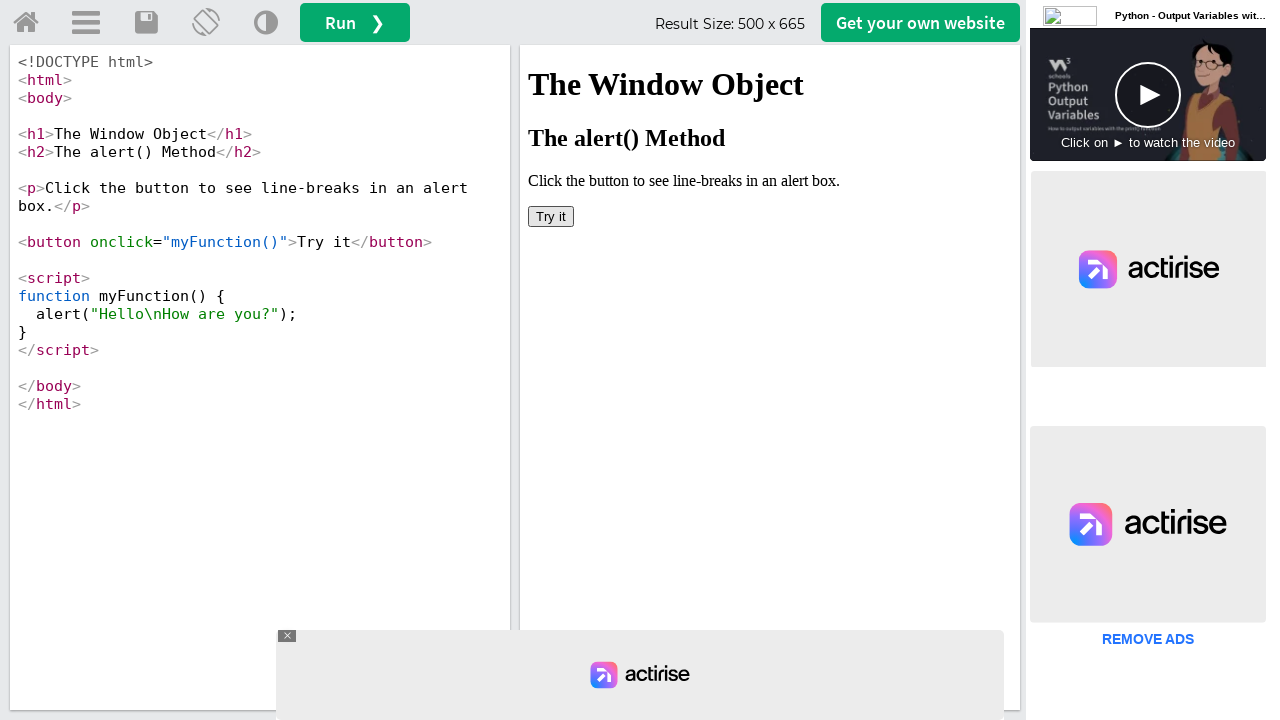

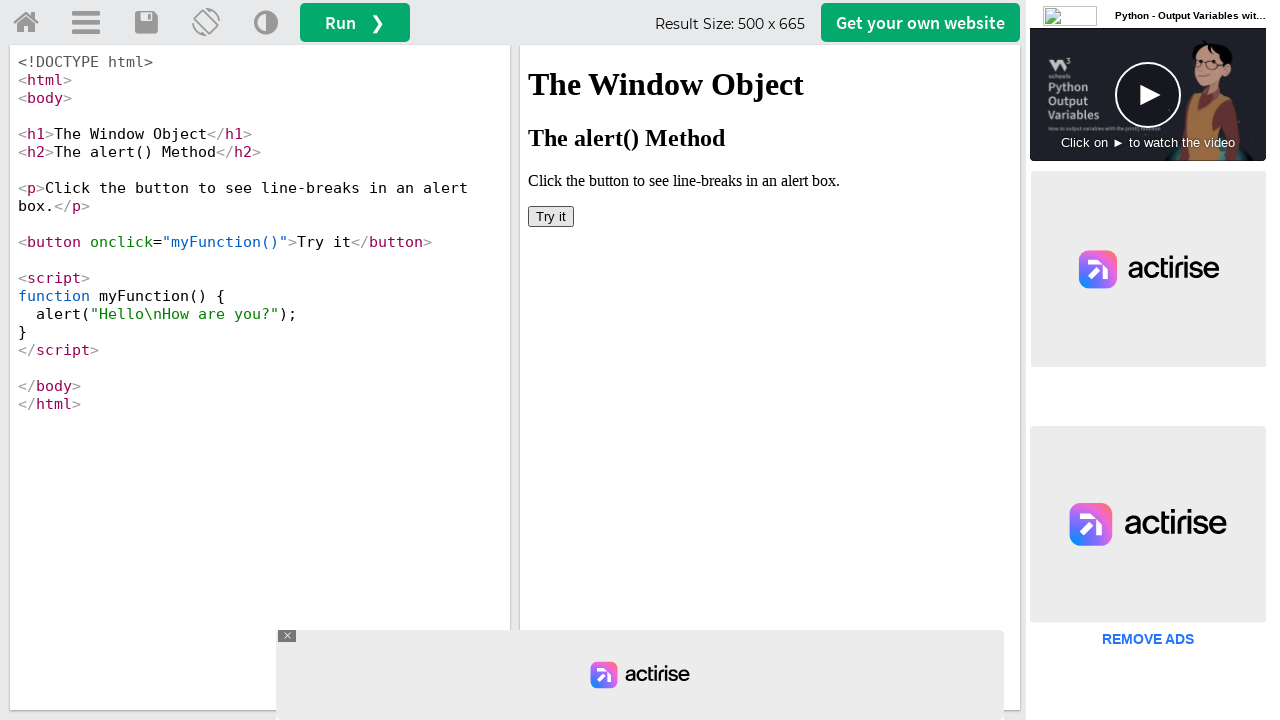